Tests the notifications page by interacting with notification cards, testing mark as read and delete functionality, searching notifications, and testing filter buttons.

Starting URL: https://wedding-bz7gqvz3x-asithalkonaras-projects.vercel.app/notifications

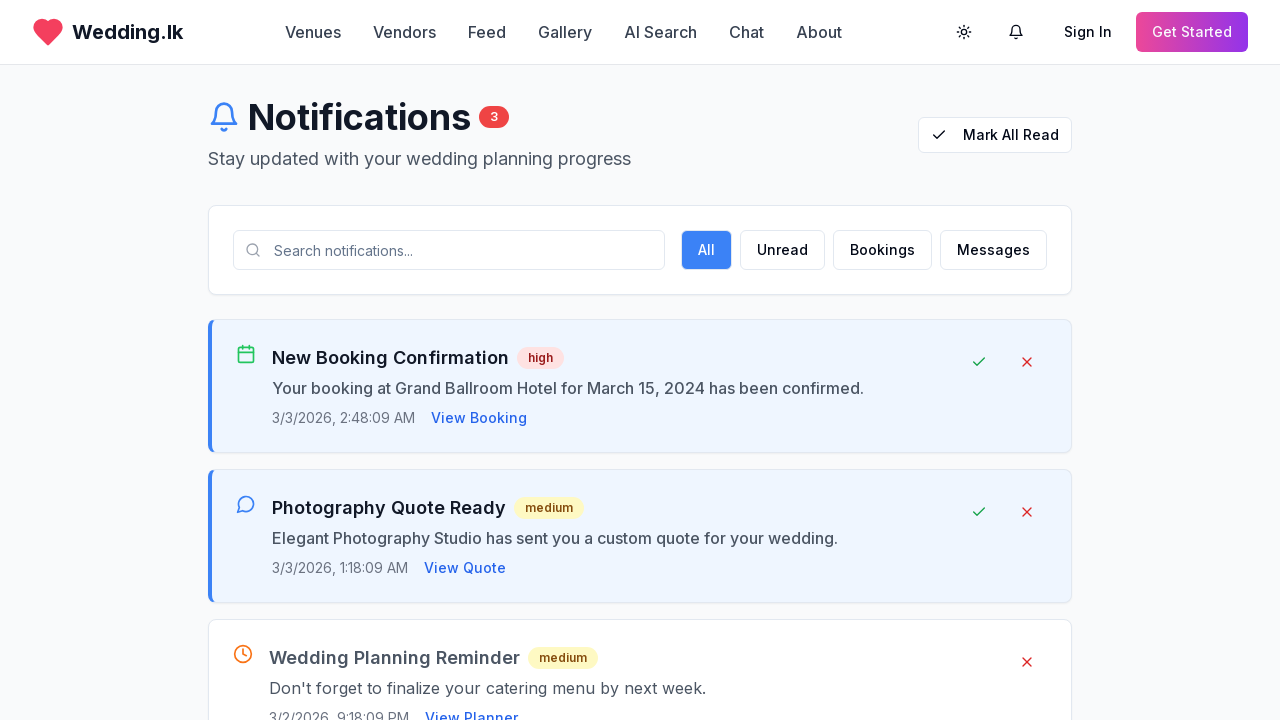

Waited for page to load (networkidle)
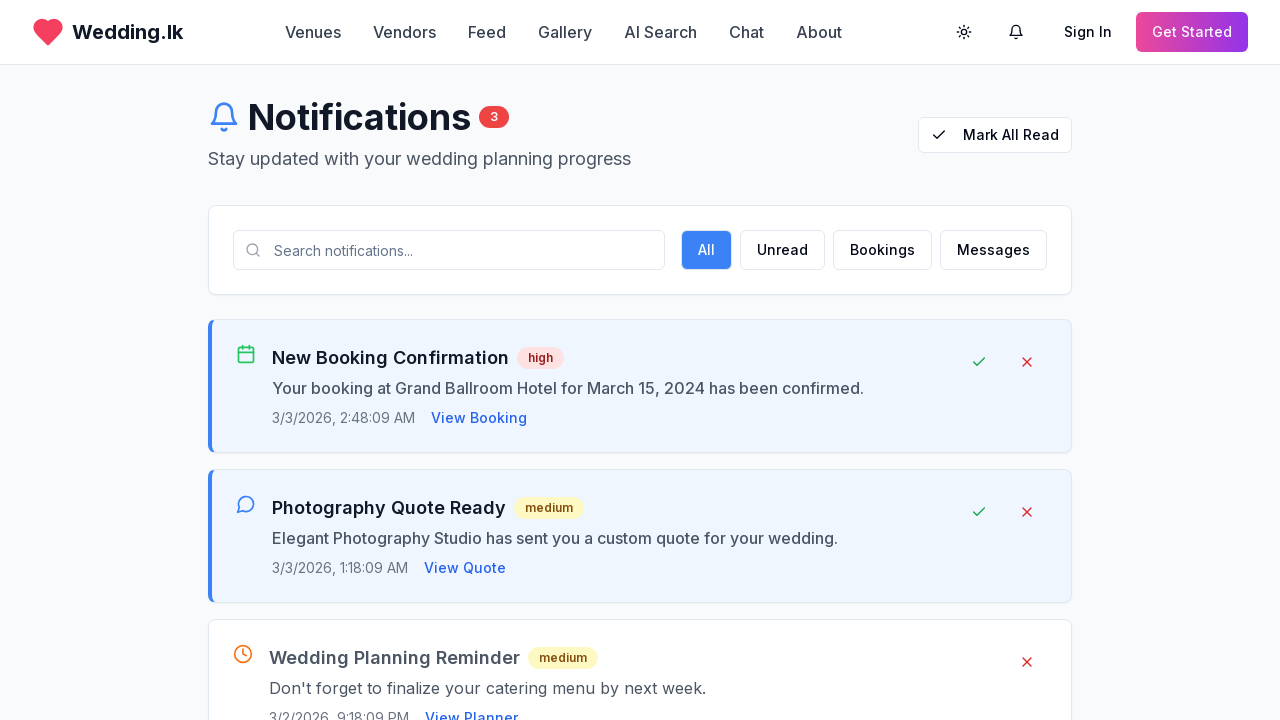

Notifications page header loaded
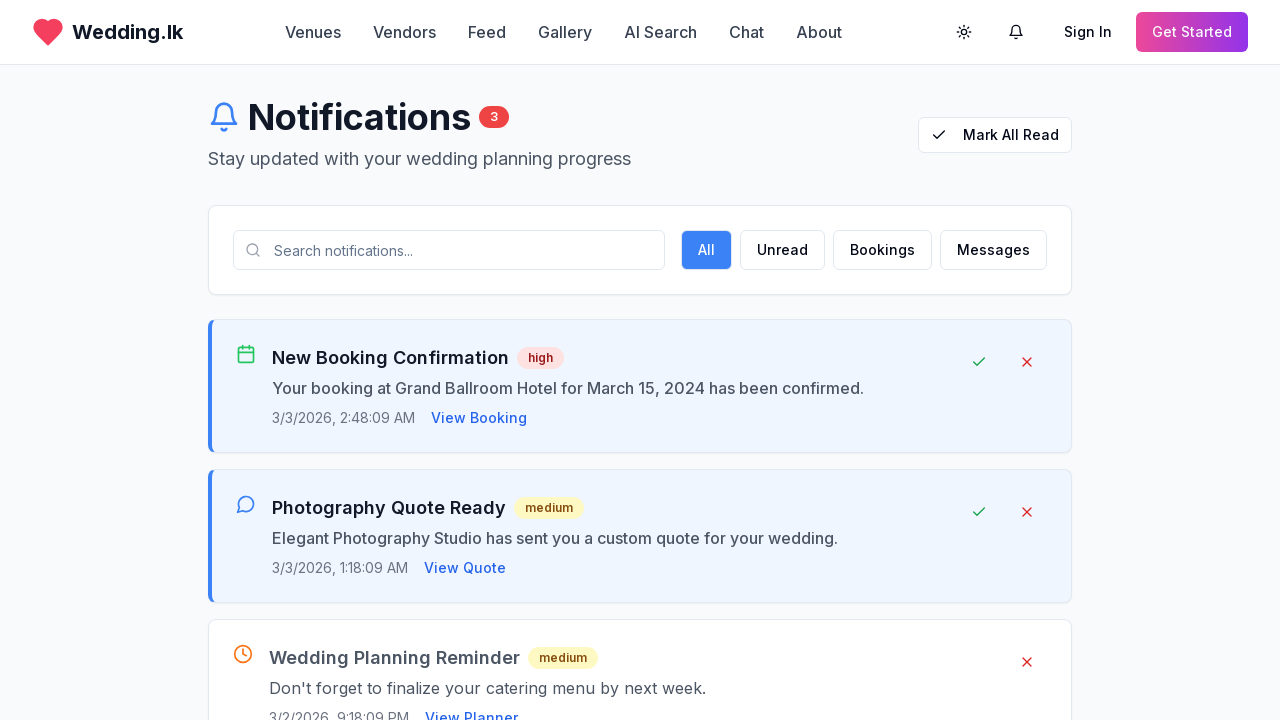

Located notification cards on page
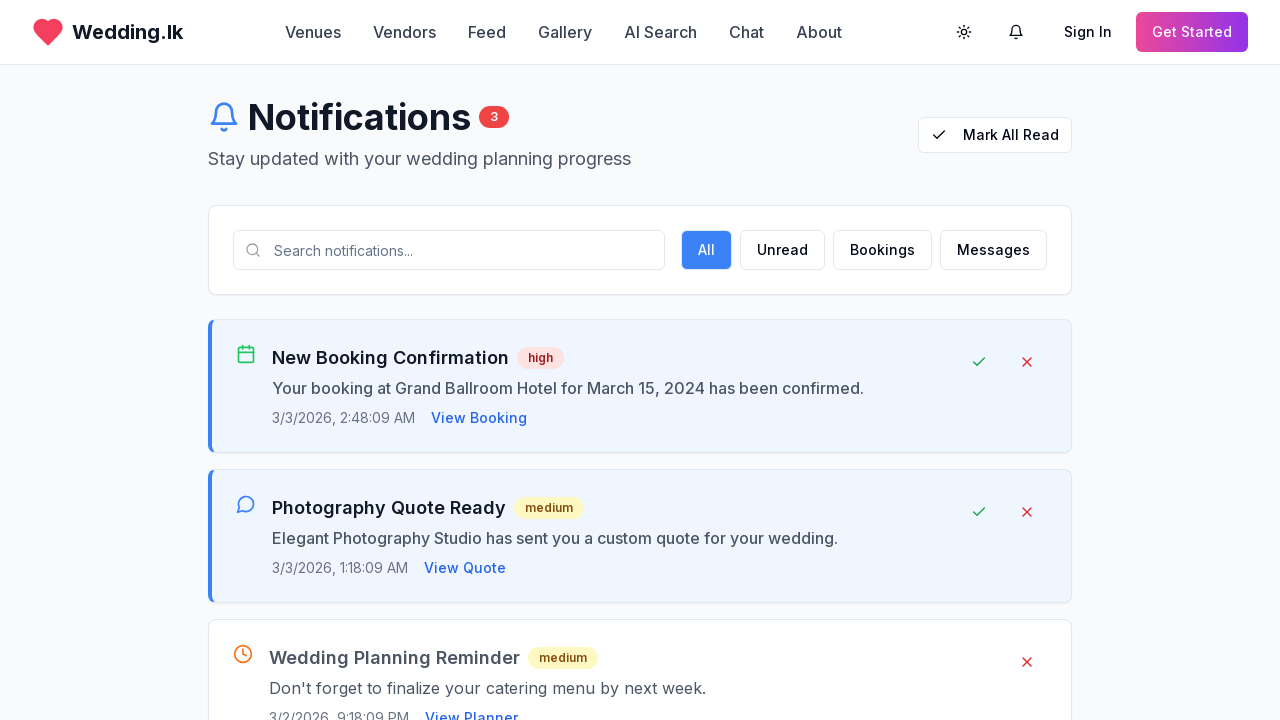

Located mark as read buttons
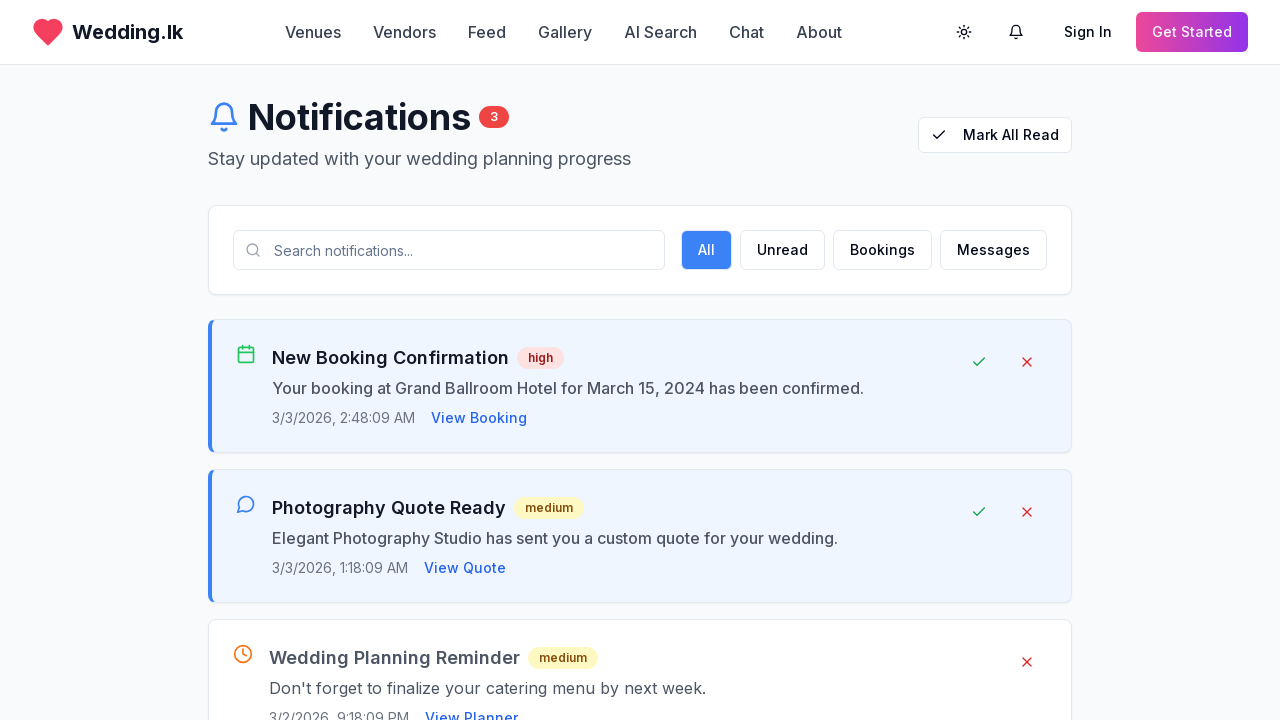

Located search input field for notifications
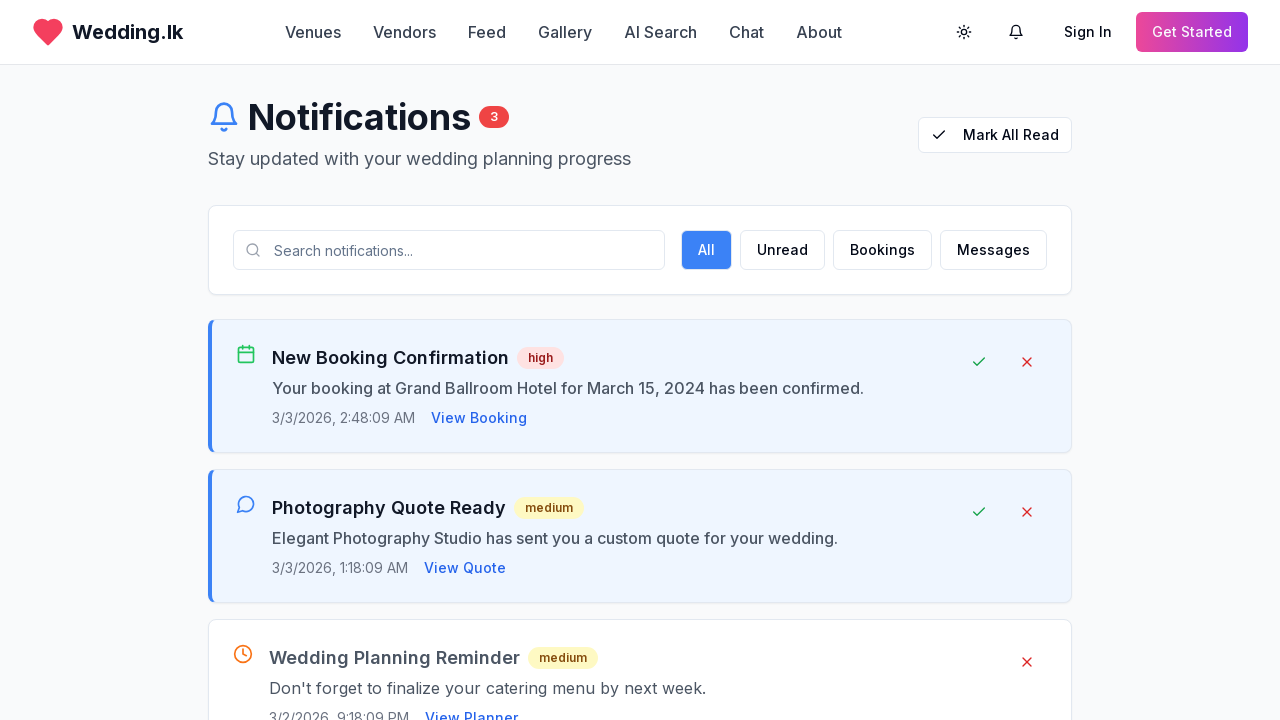

Filled search input with 'booking' on input[placeholder*='search'], input[placeholder*='notification'] >> nth=0
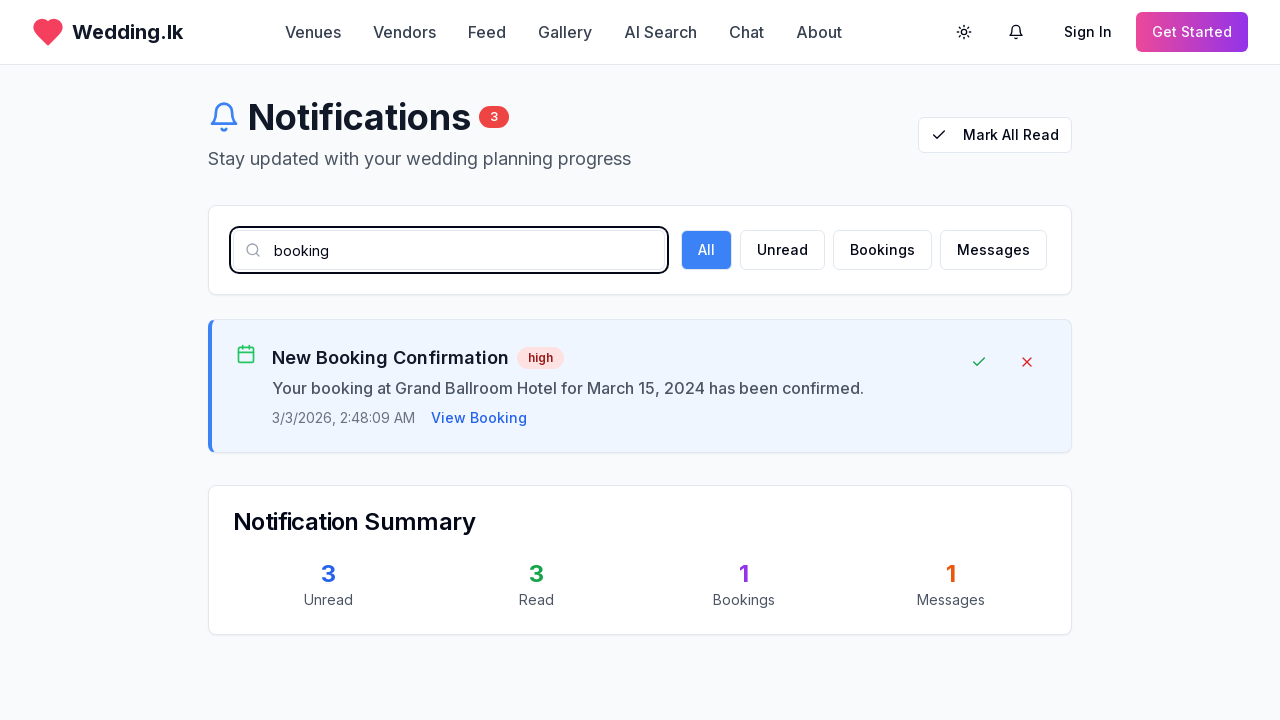

Waited 1 second for search results to filter
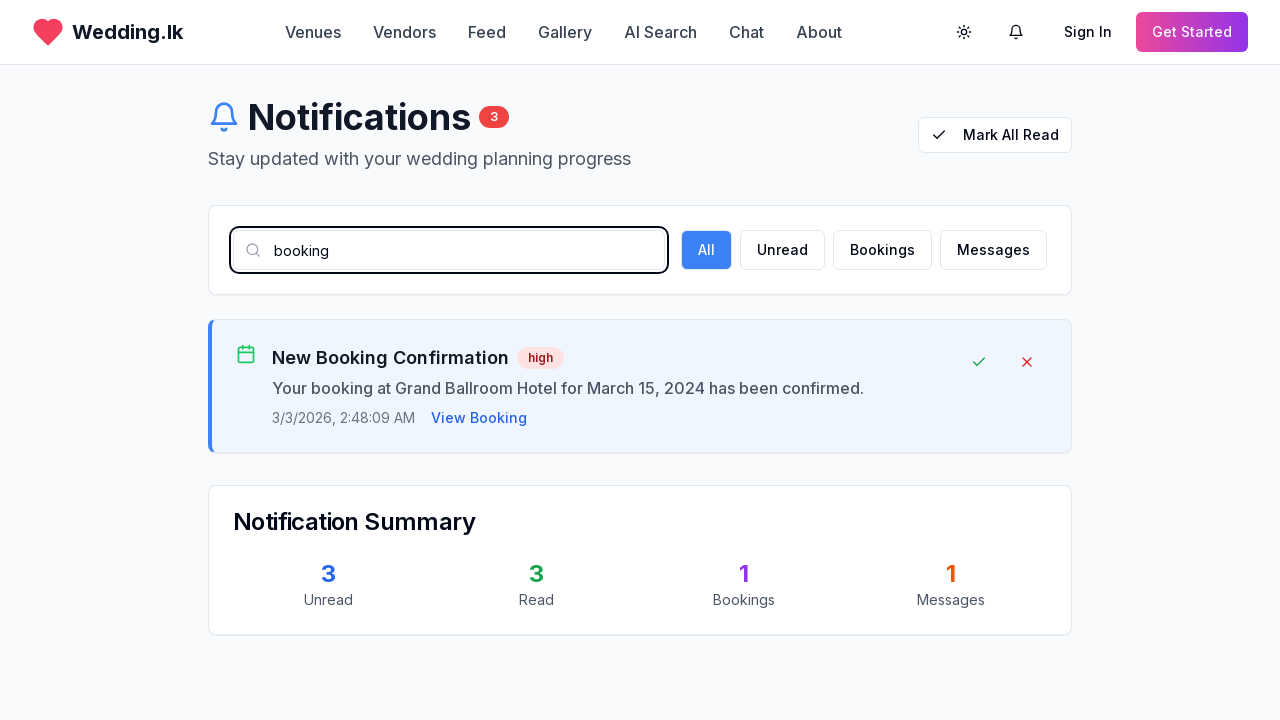

Located unread filter button
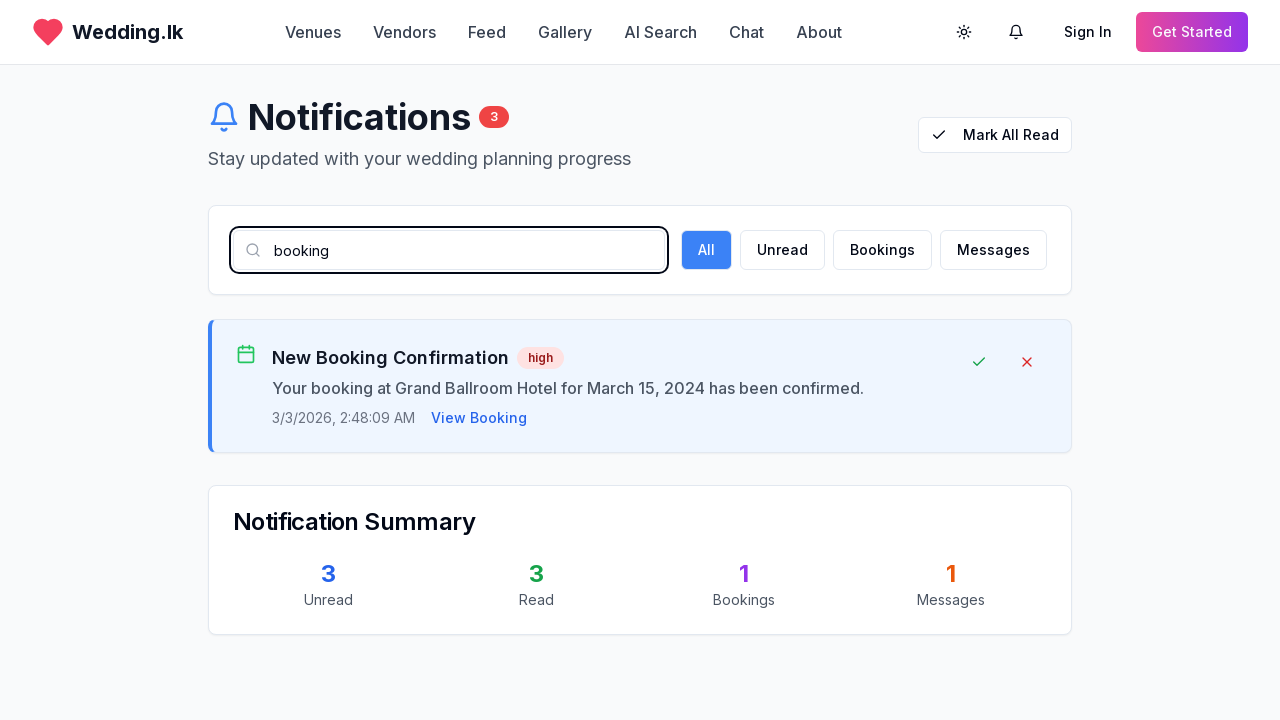

Clicked unread filter button at (782, 250) on button >> internal:has-text="unread"i >> nth=0
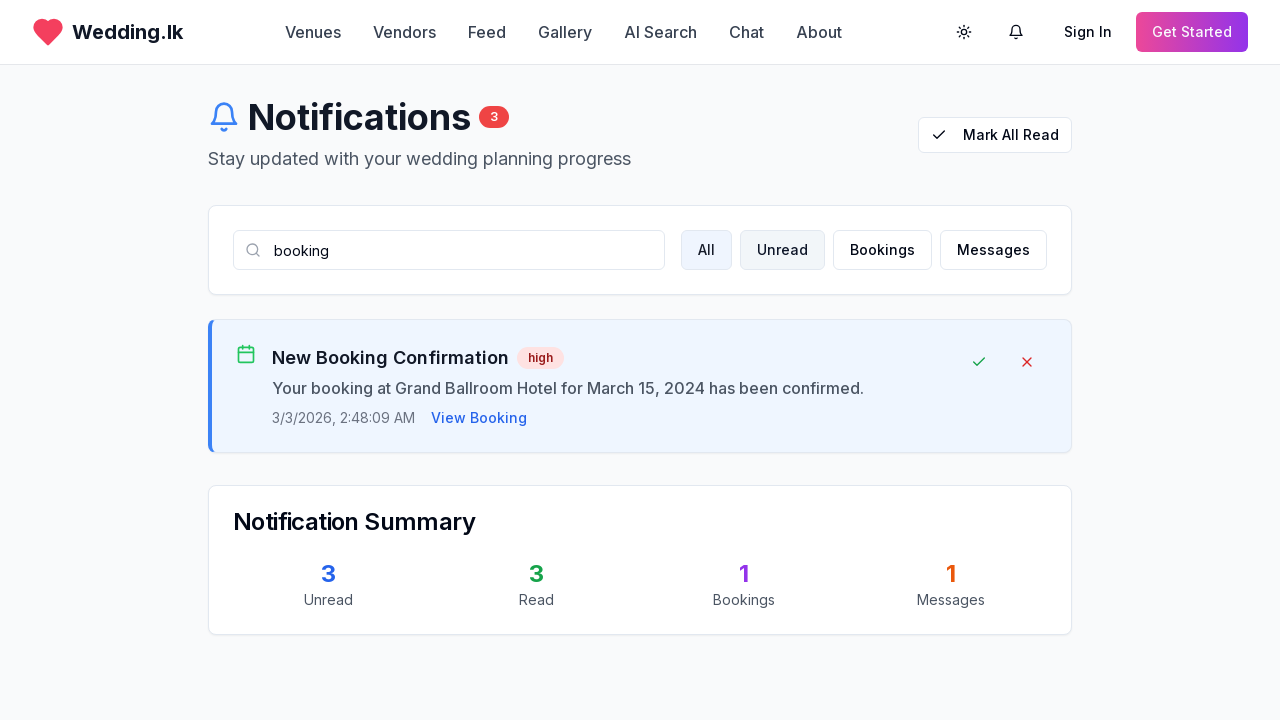

Waited 1 second for unread filter to apply
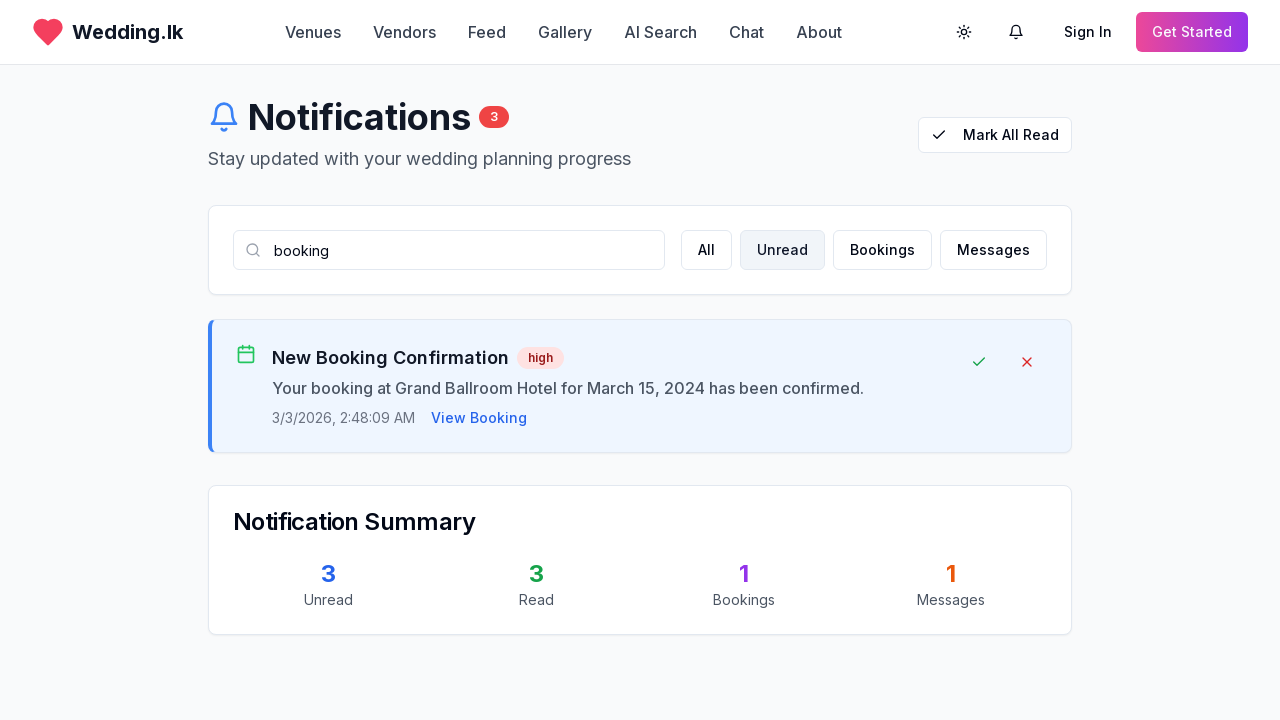

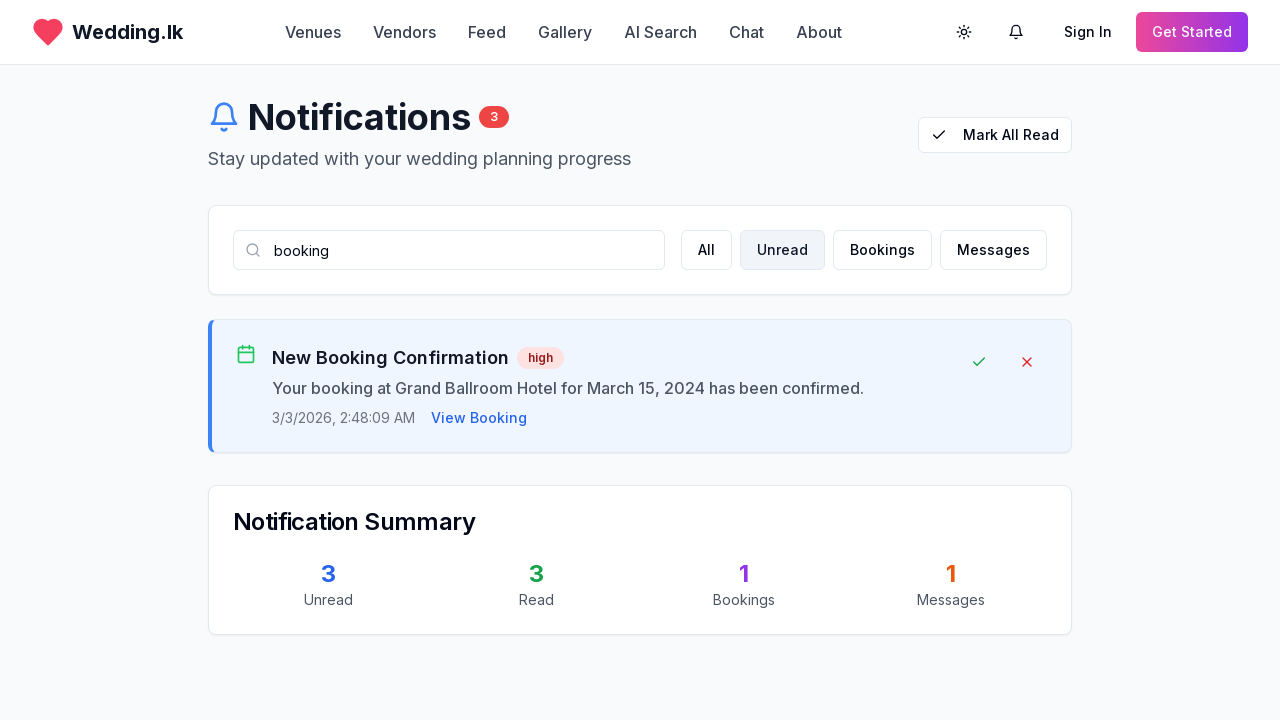